Tests browser navigation by opening a practice page and then navigating to another URL using the navigate.to method

Starting URL: https://www.tutorialspoint.com/selenium/practice/selenium_automation_practice.php

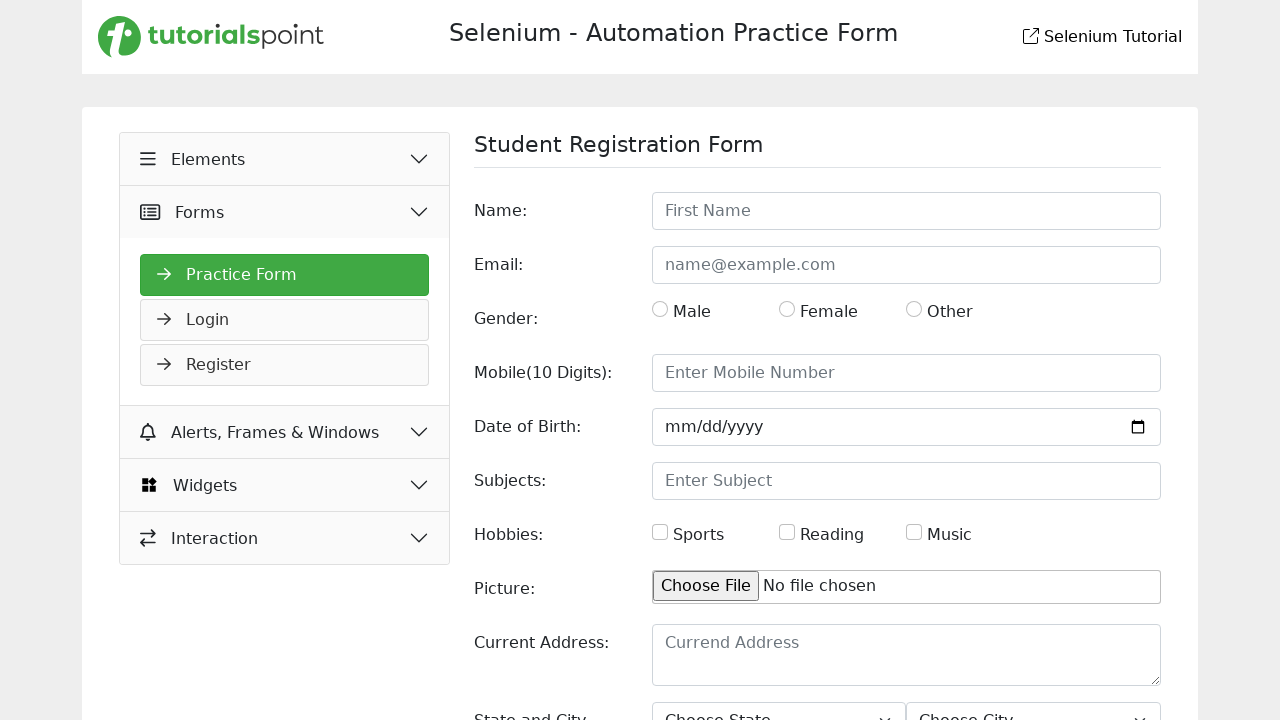

Waited for initial practice page to load (domcontentloaded)
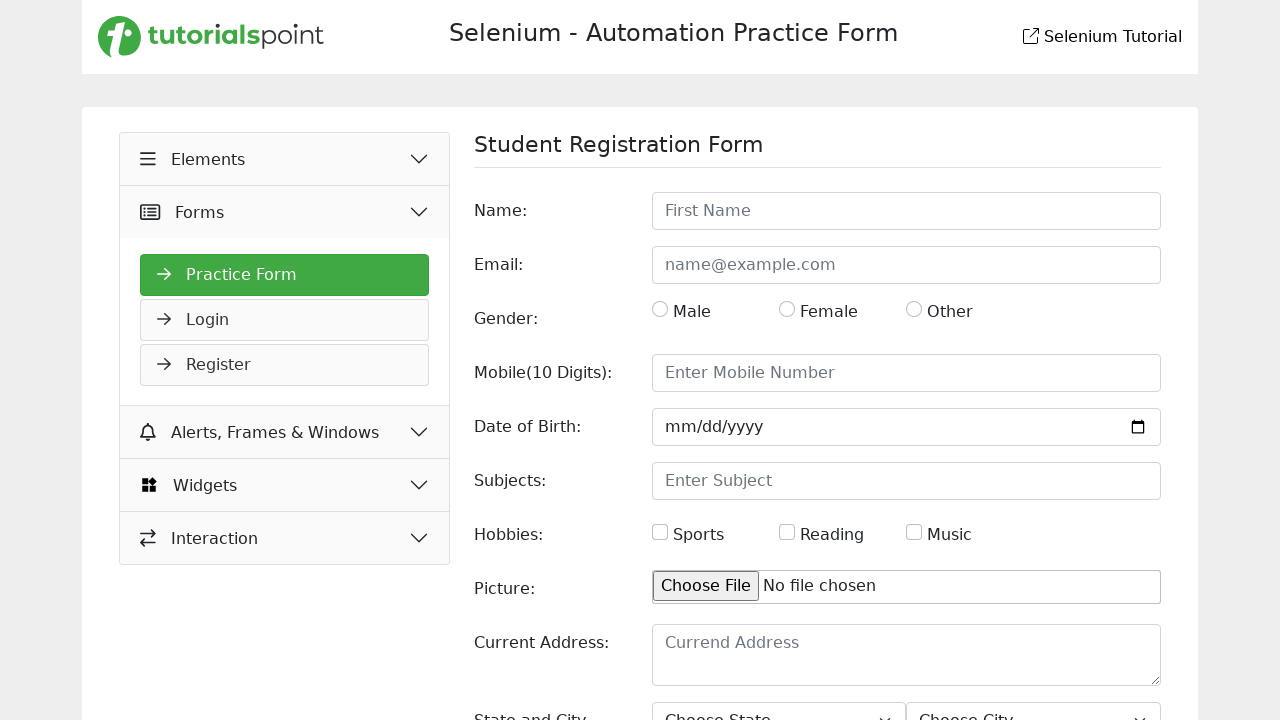

Navigated to https://skmbd.com/
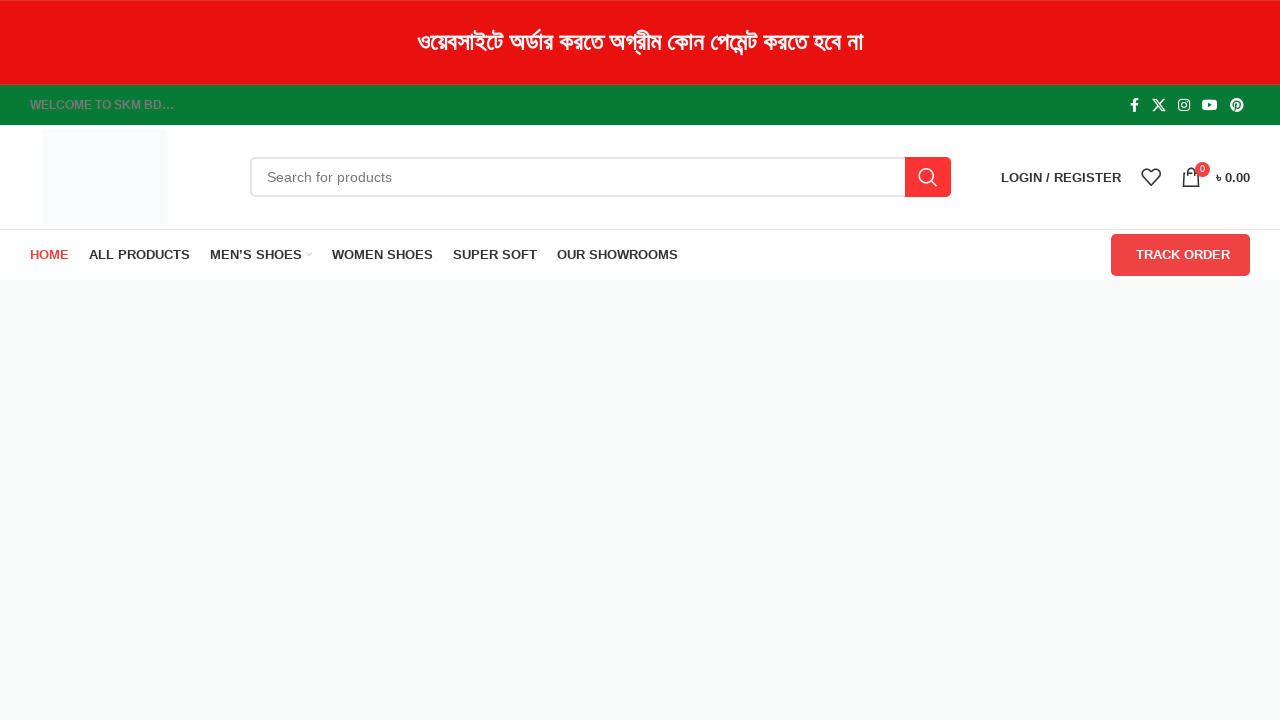

Waited for second page to load (domcontentloaded)
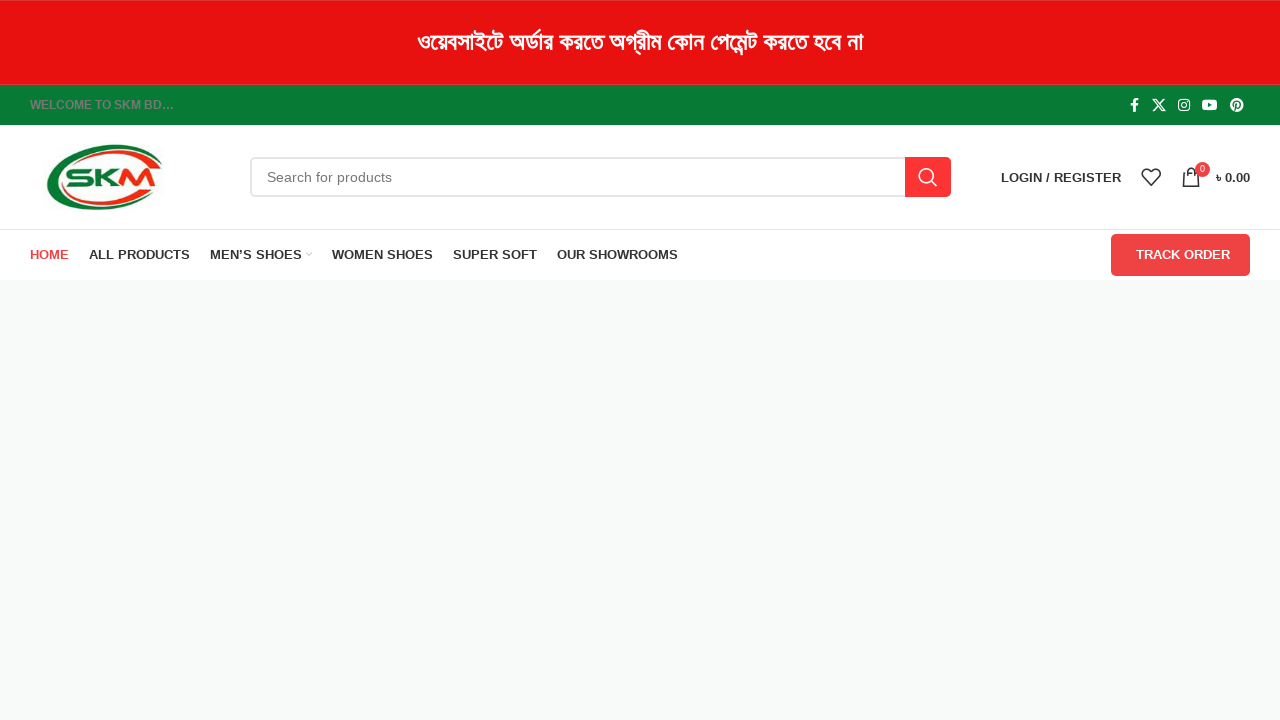

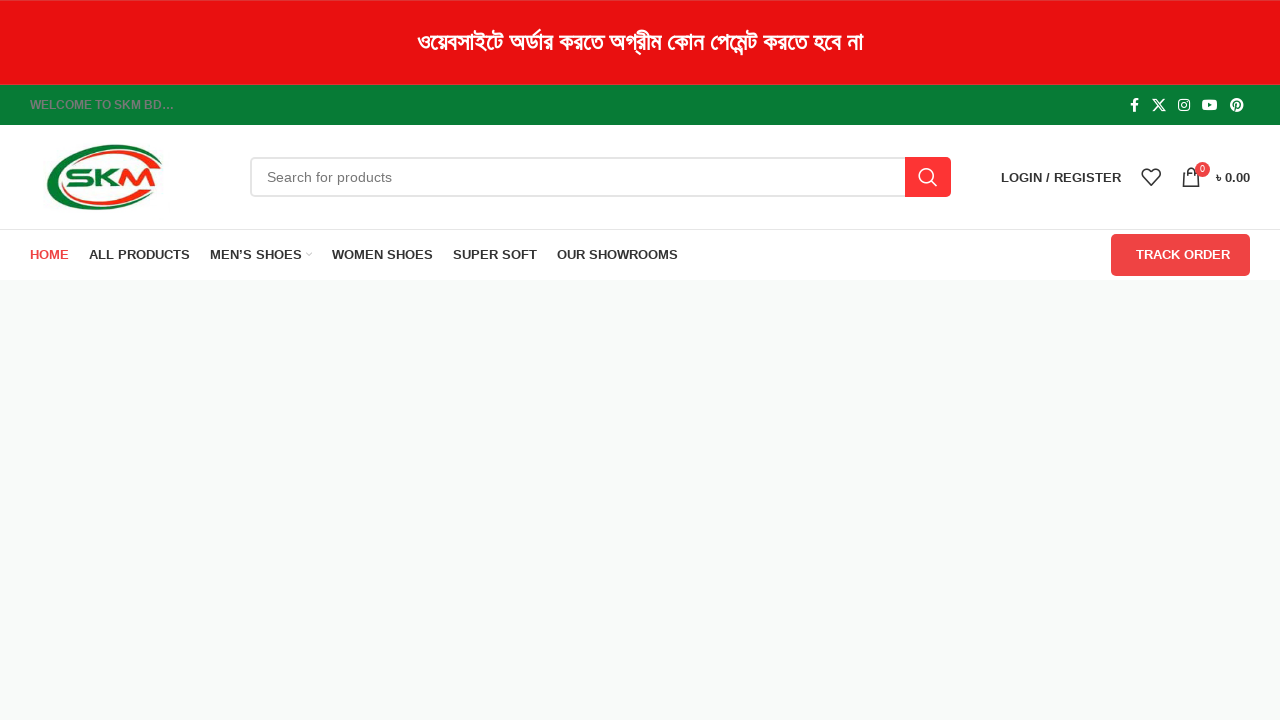